Tests hovering functionality by moving mouse over the first image figure element on the page

Starting URL: https://the-internet.herokuapp.com/hovers

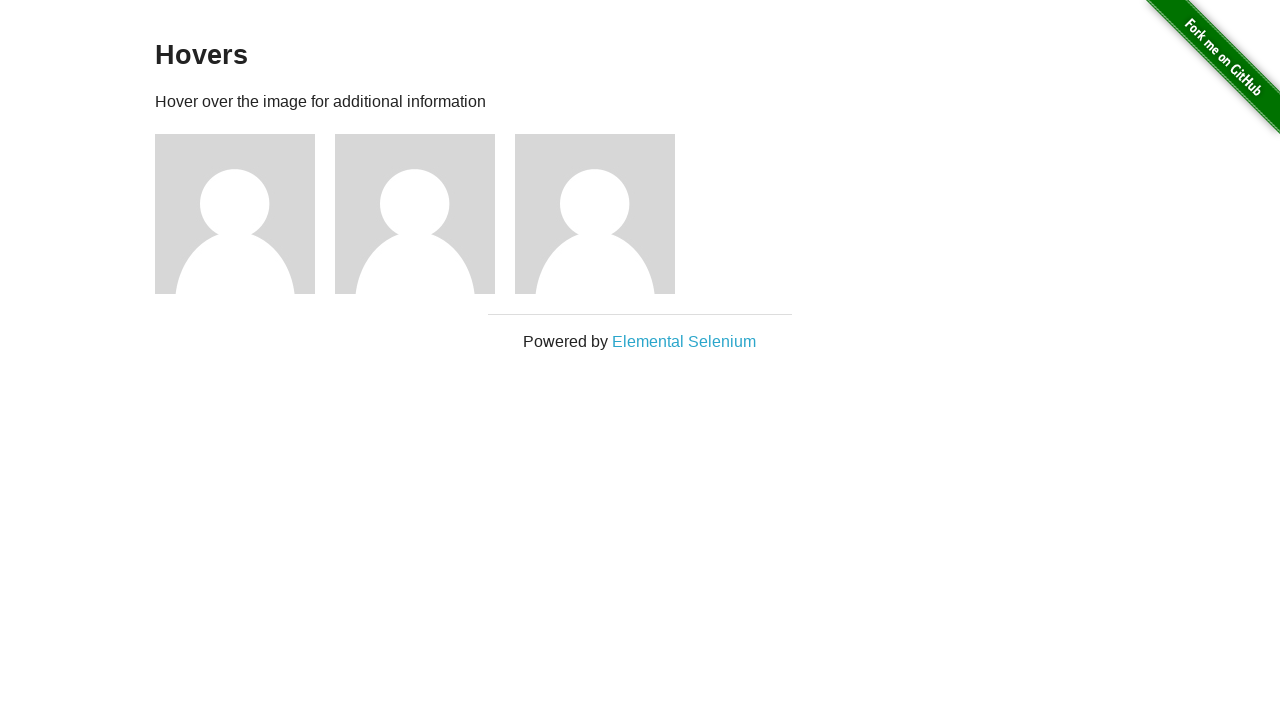

Located the first figure element on the page
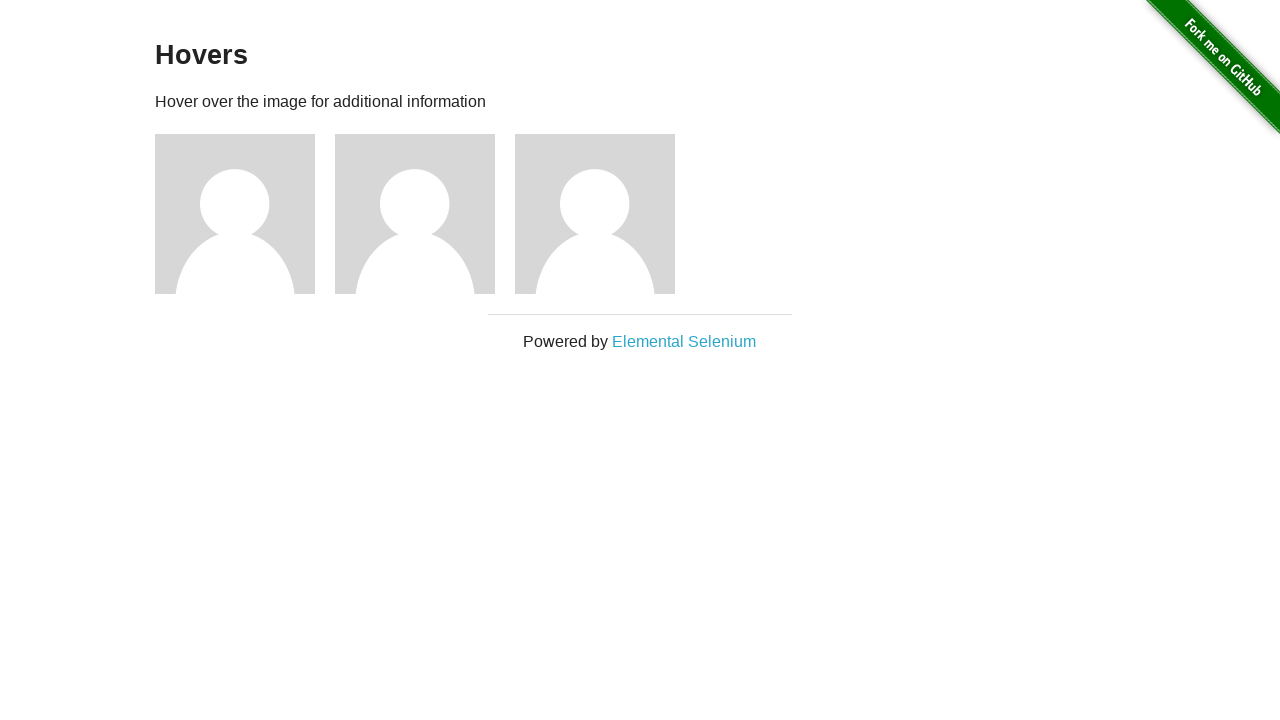

Hovered mouse over the first image figure element at (245, 214) on #content .figure >> nth=0
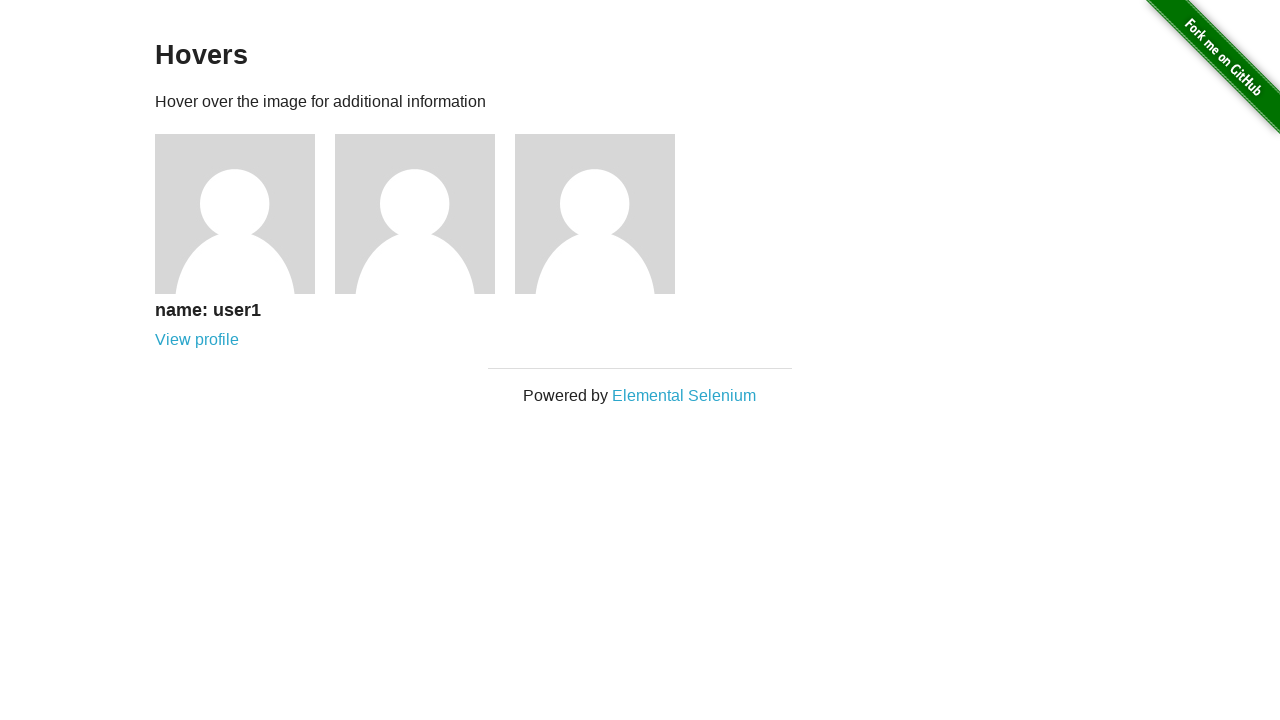

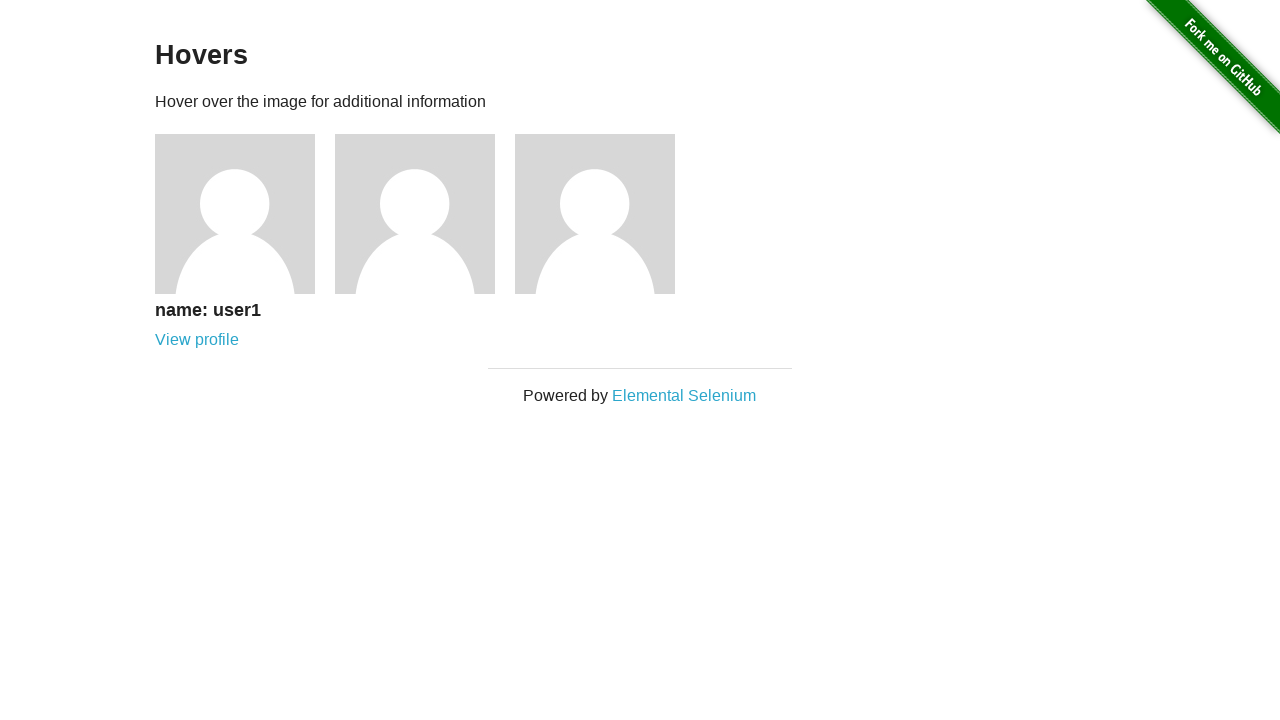